Tests window handling by clicking a link that opens a new tab, switching to the new tab, and verifying its title is "New Window"

Starting URL: https://the-internet.herokuapp.com/windows

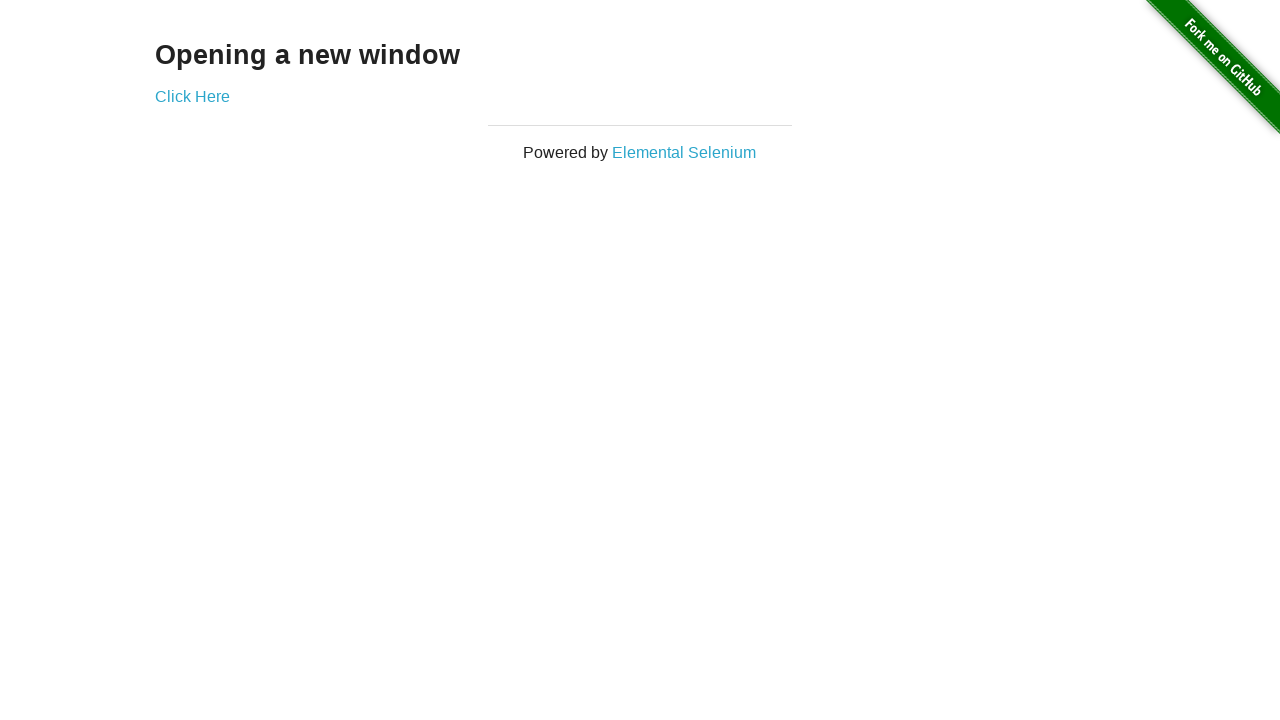

Clicked 'Click Here' link to open new tab at (192, 96) on text=Click Here
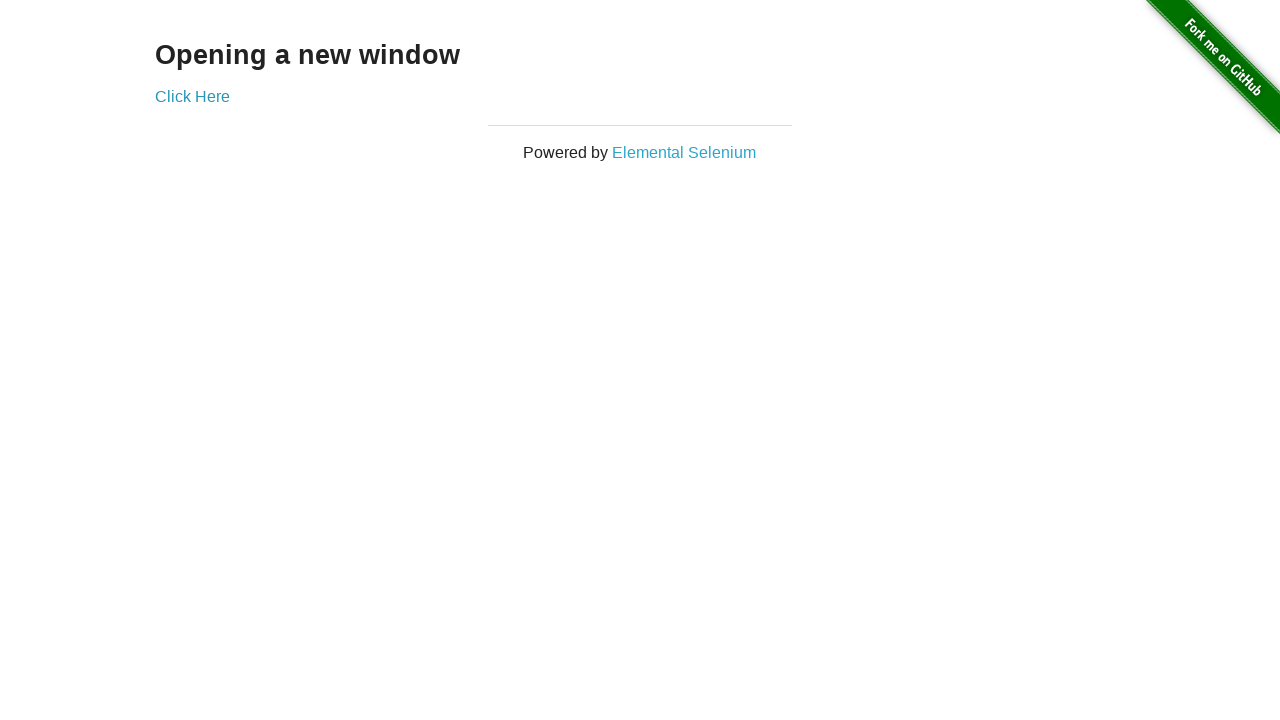

Retrieved new page/tab from context
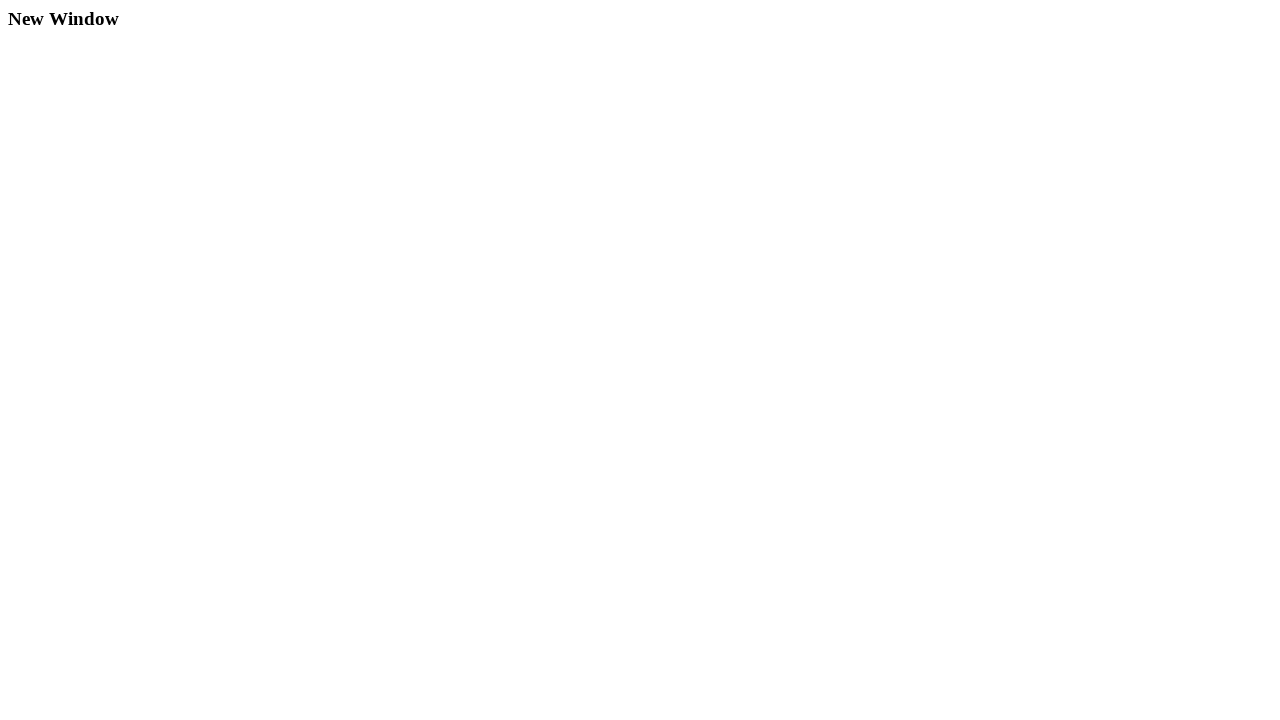

New page loaded successfully
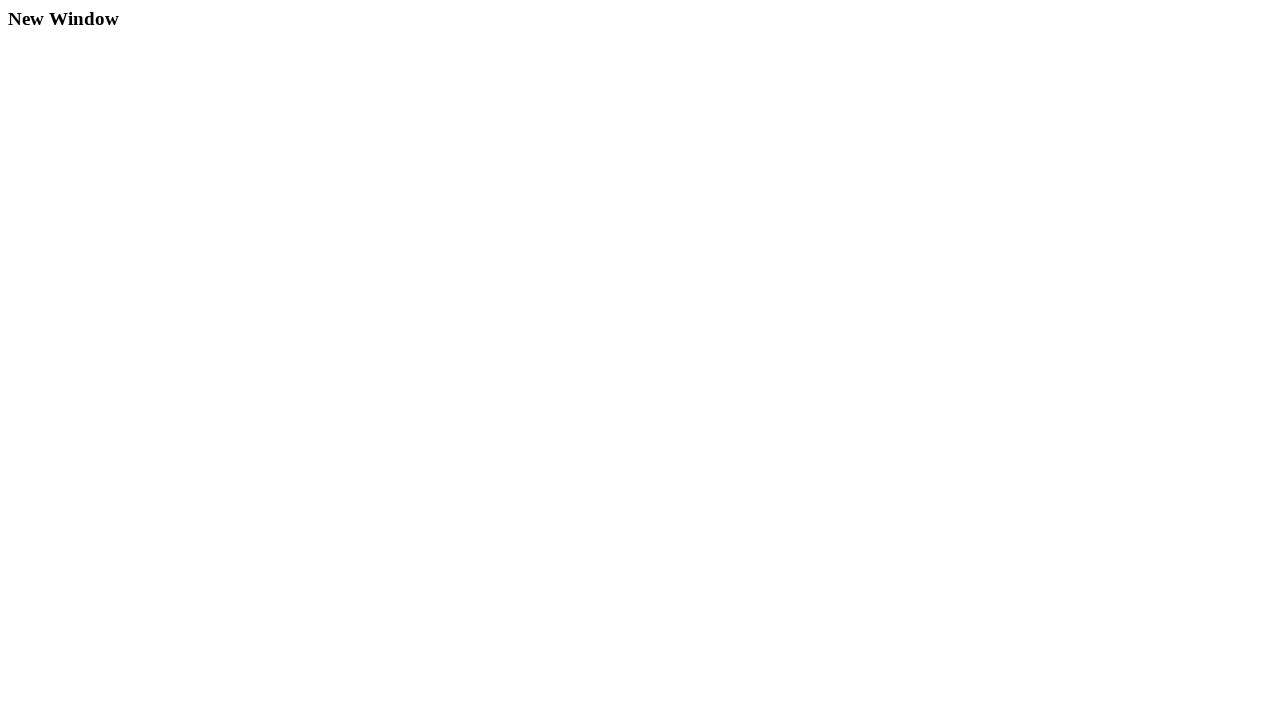

Verified new tab title is 'New Window'
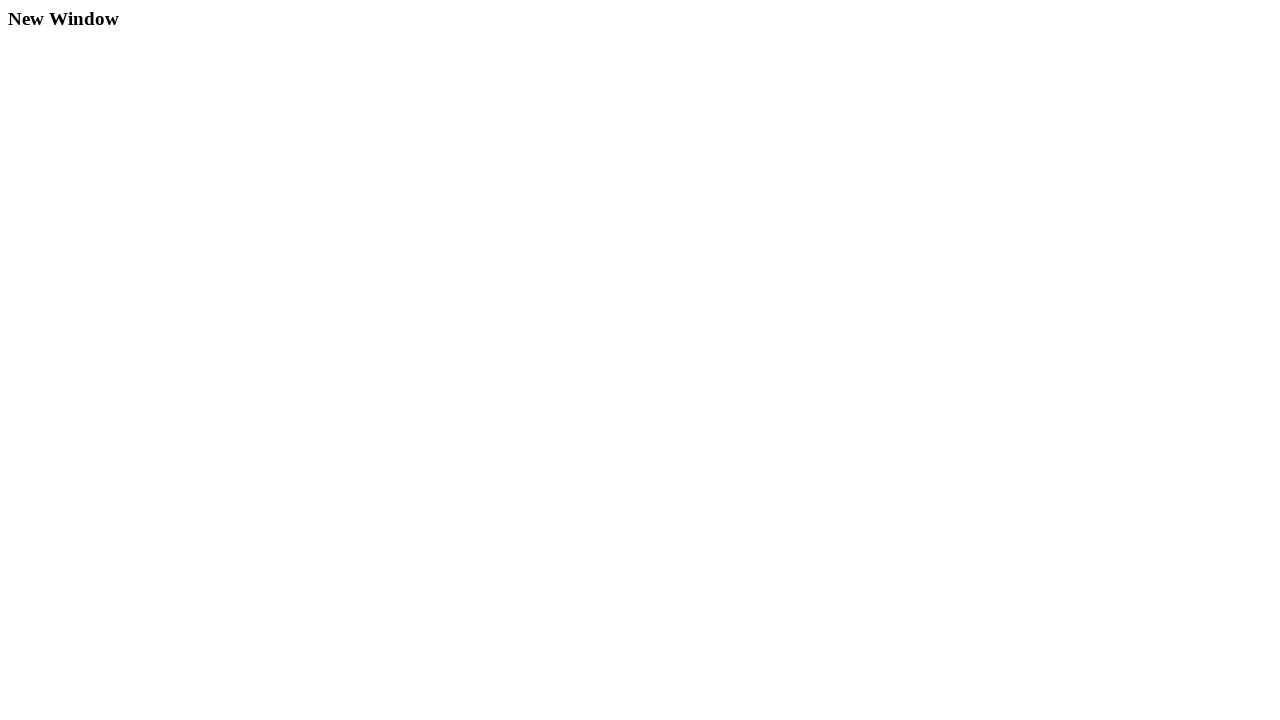

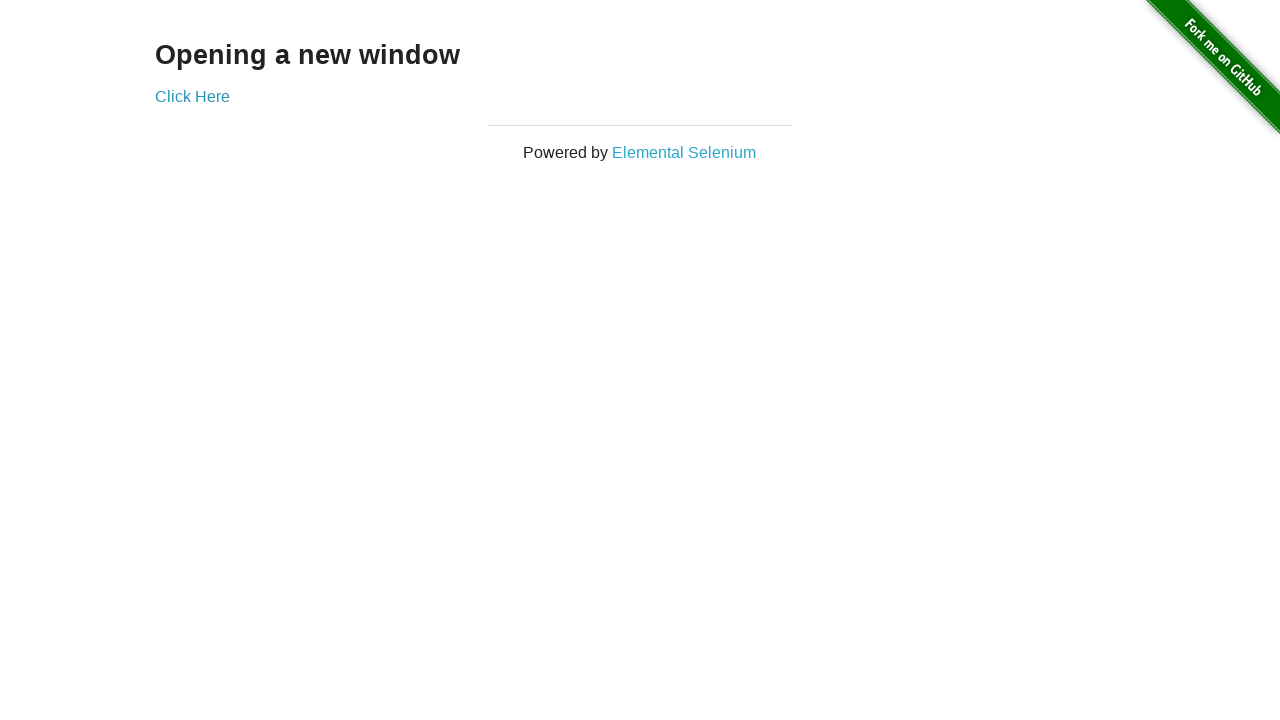